Tests JavaScript alerts by clicking buttons and handling alert, confirm, and prompt dialogs

Starting URL: https://the-internet.herokuapp.com/javascript_alerts

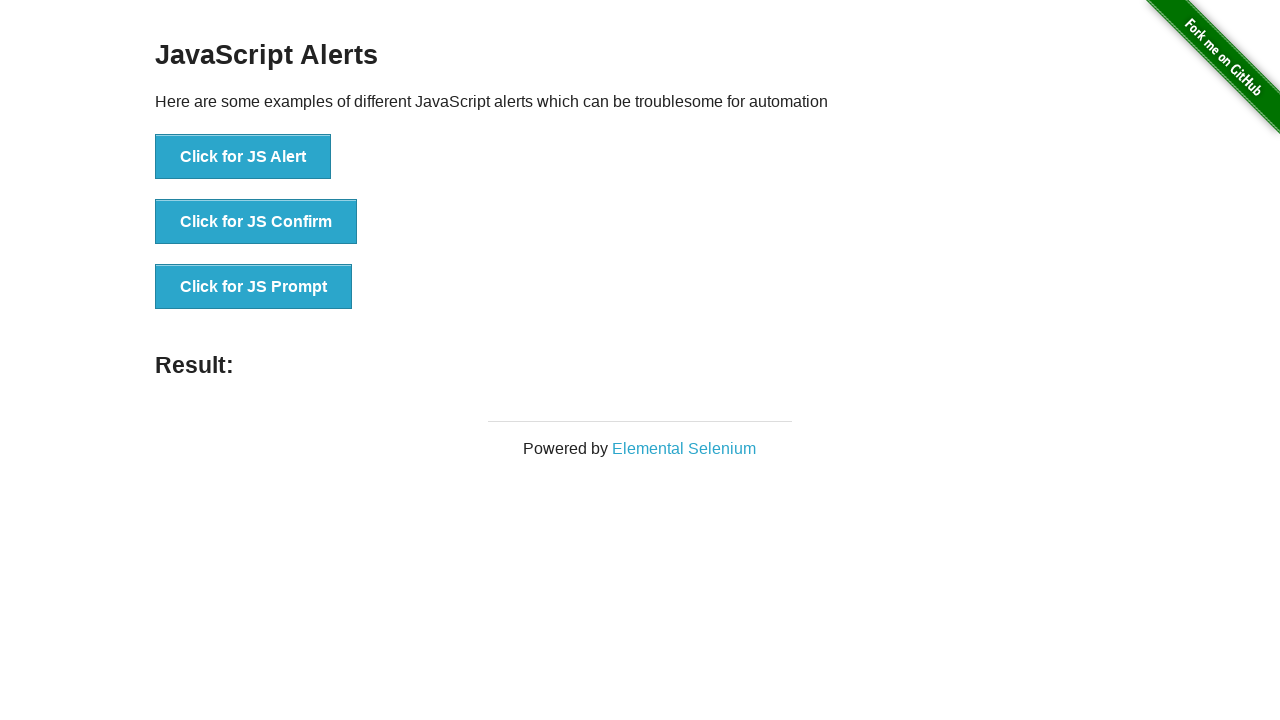

Set up dialog handler to accept JS alerts
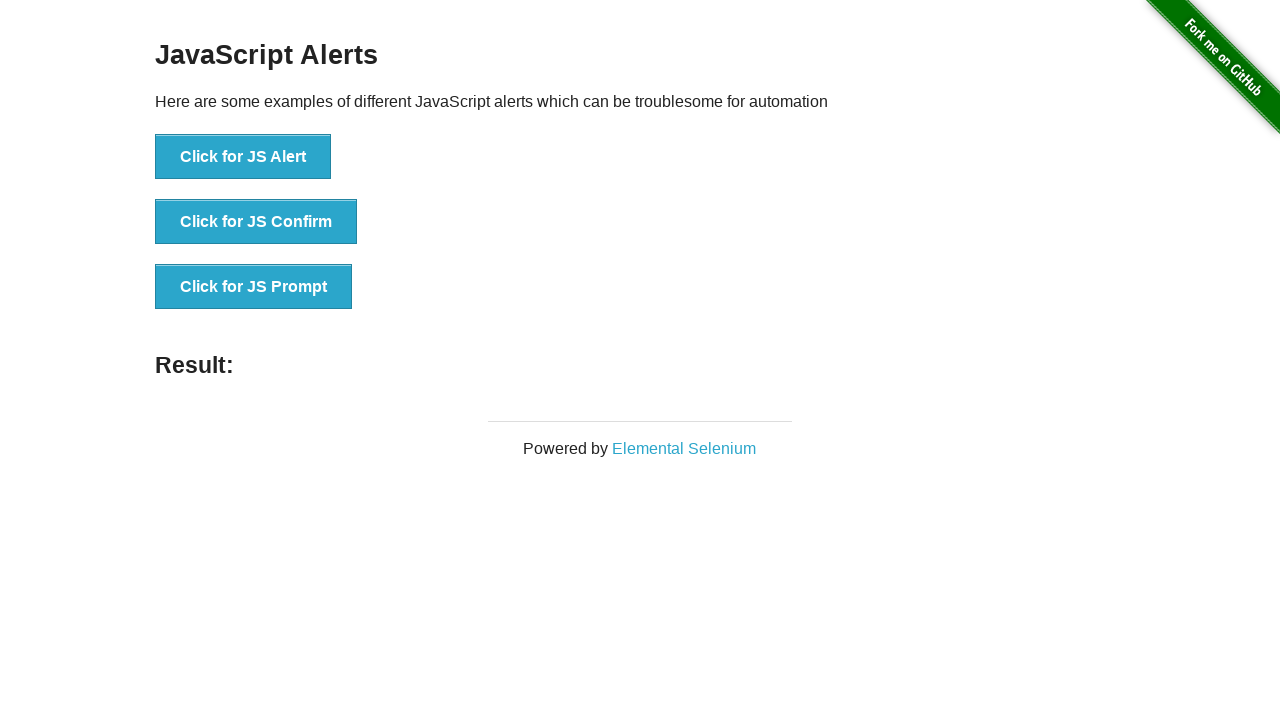

Clicked button to trigger JS alert at (243, 157) on xpath=//button[contains(text(), 'Click for JS Alert')]
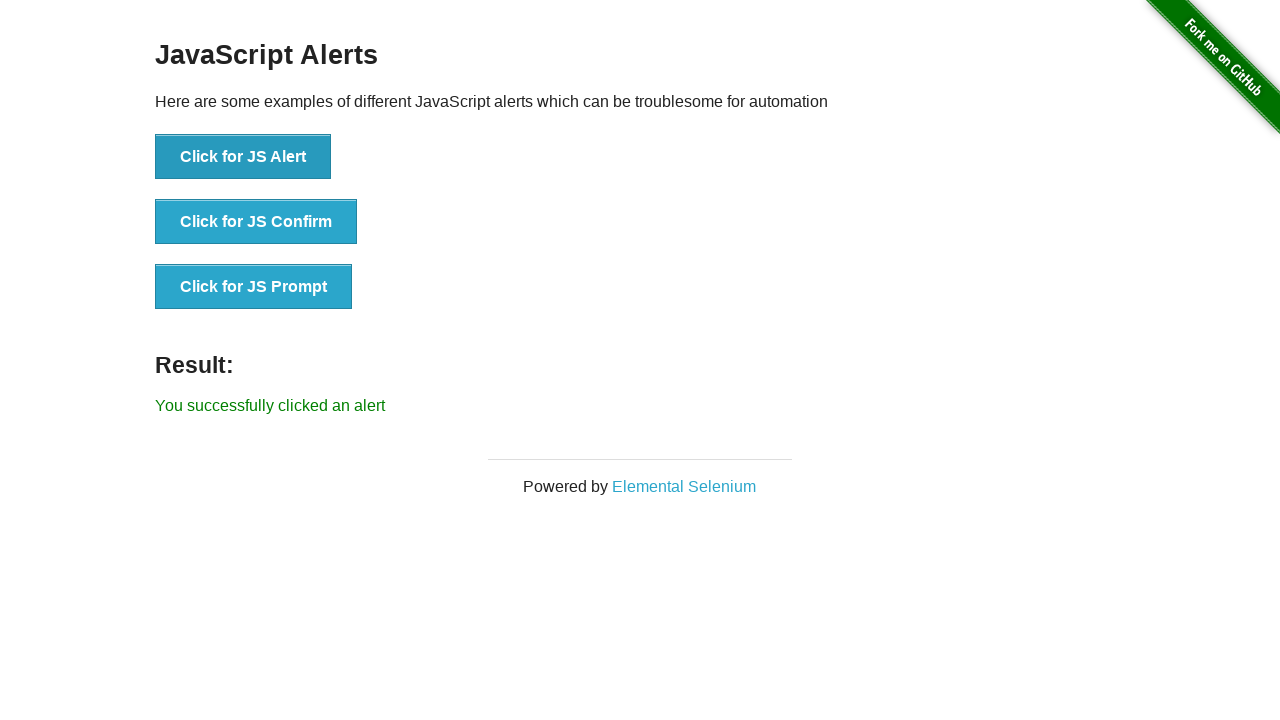

Waited for result message to appear
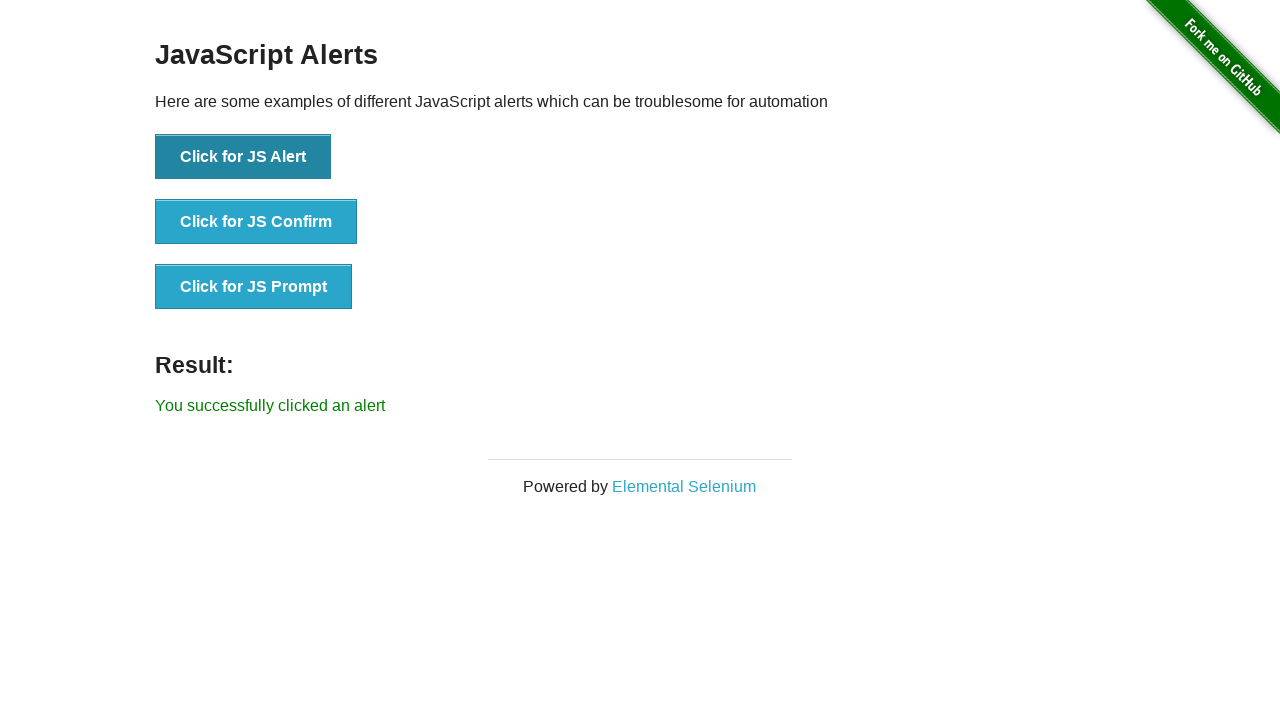

Verified success message for JS alert test
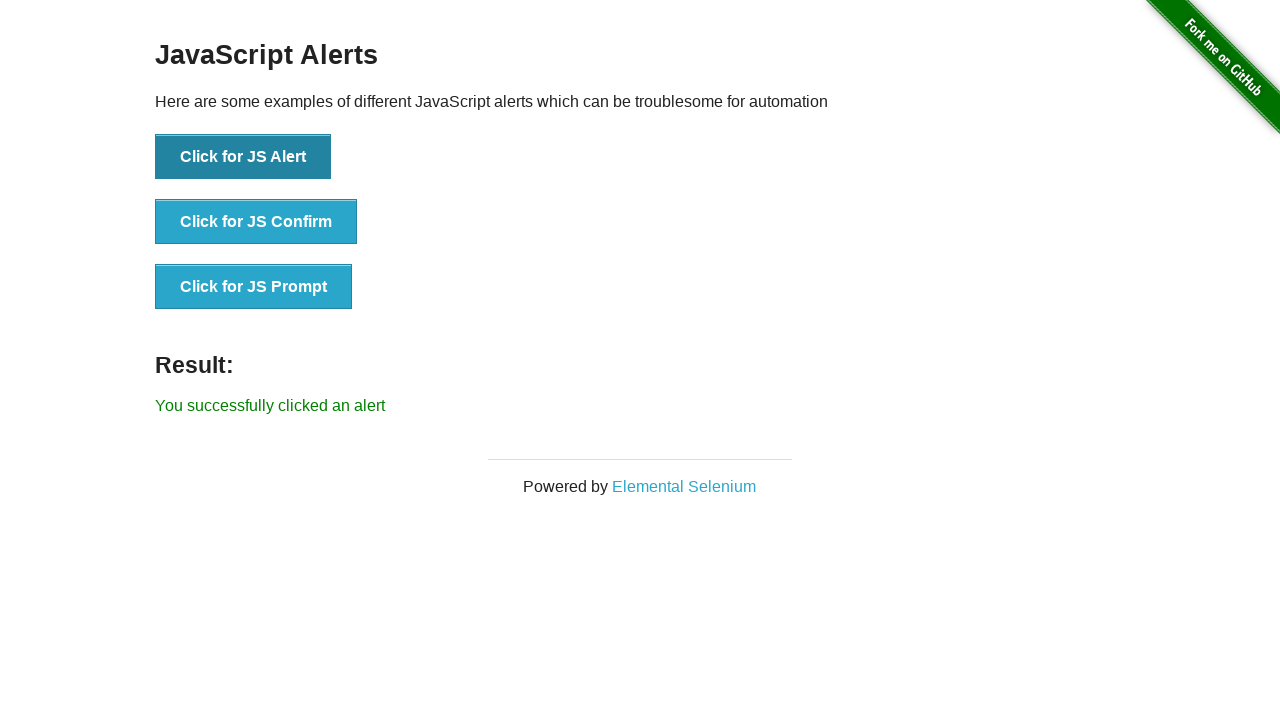

Set up dialog handler to accept JS confirm dialog
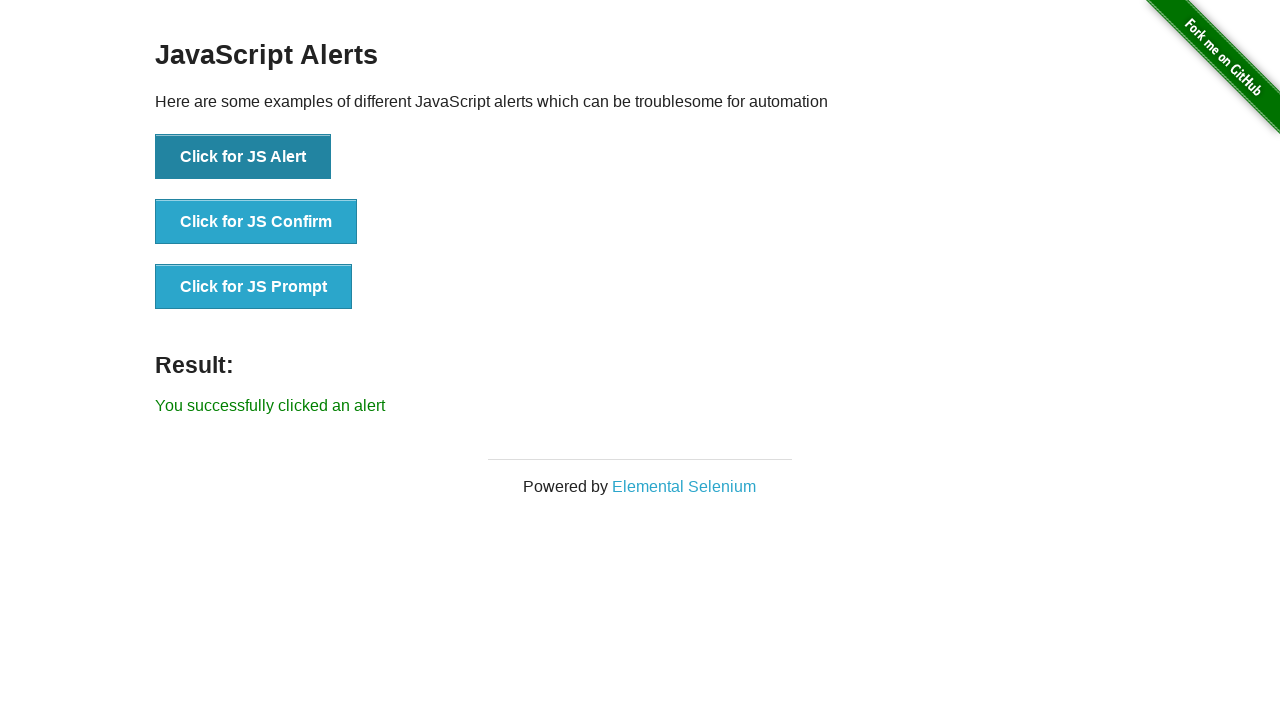

Clicked button to trigger JS confirm dialog at (256, 222) on xpath=//button[contains(text(), 'Click for JS Confirm')]
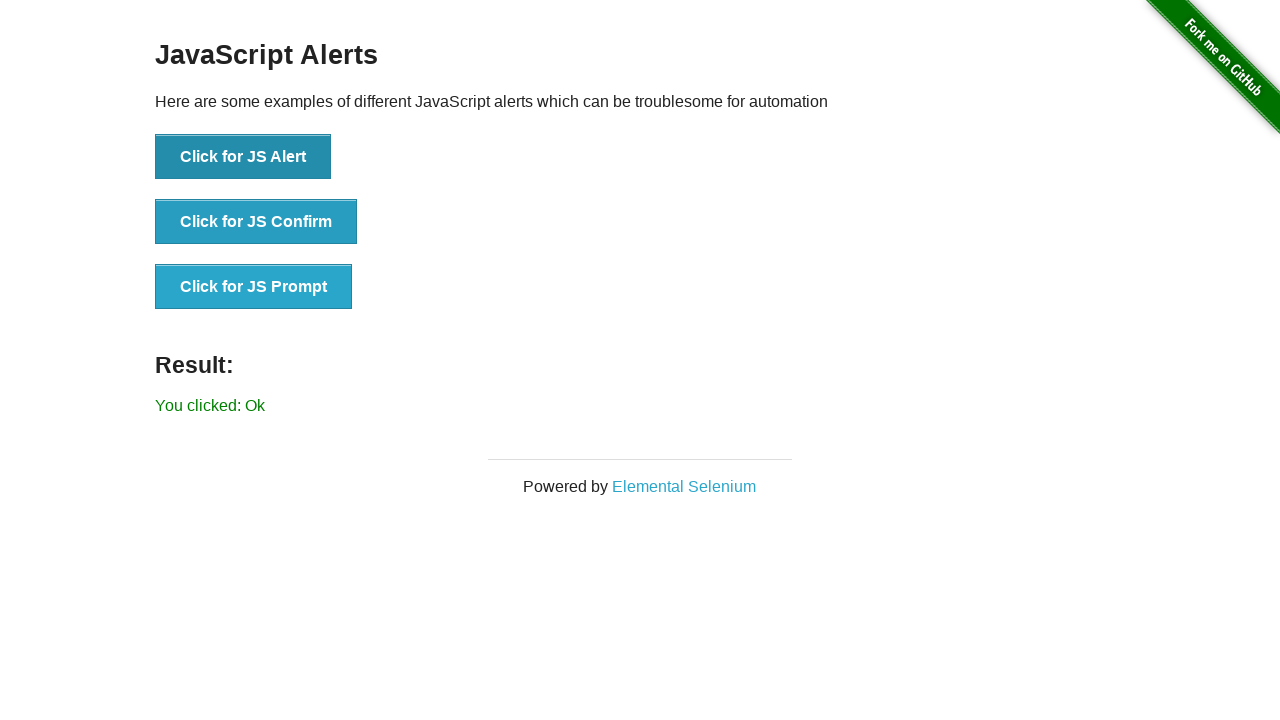

Waited 500ms for dialog to be processed
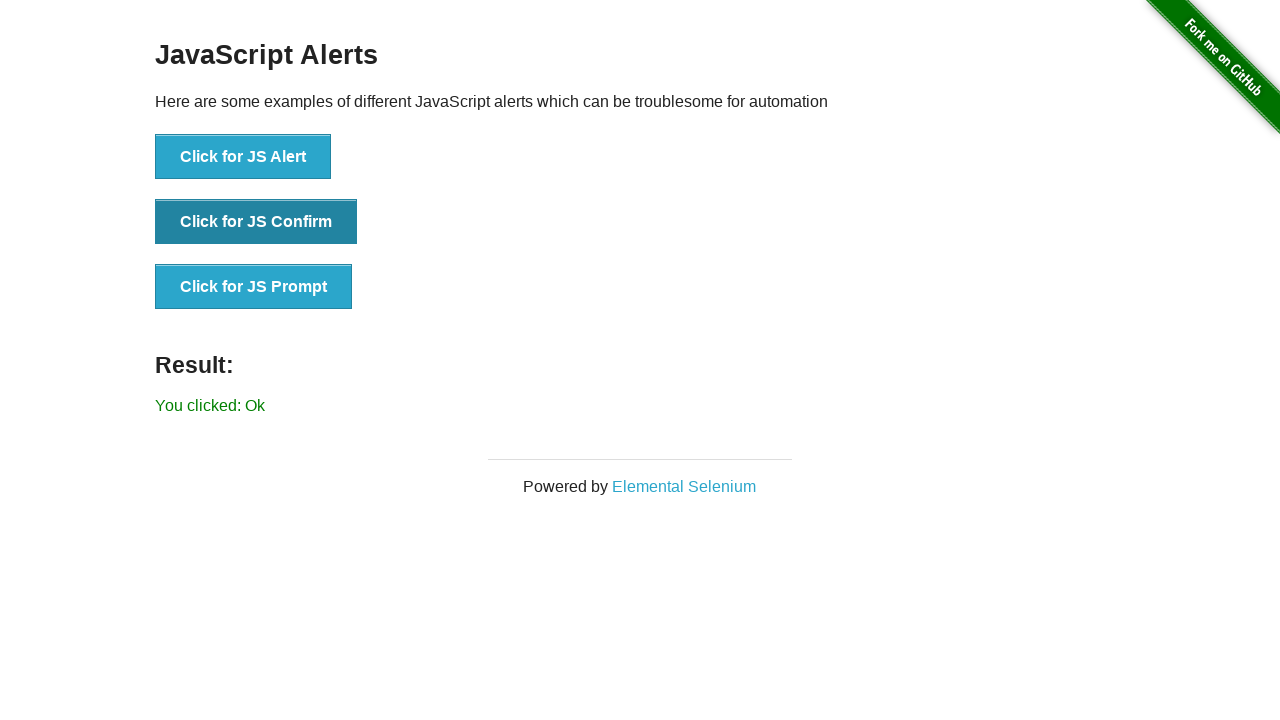

Verified success message for JS confirm test
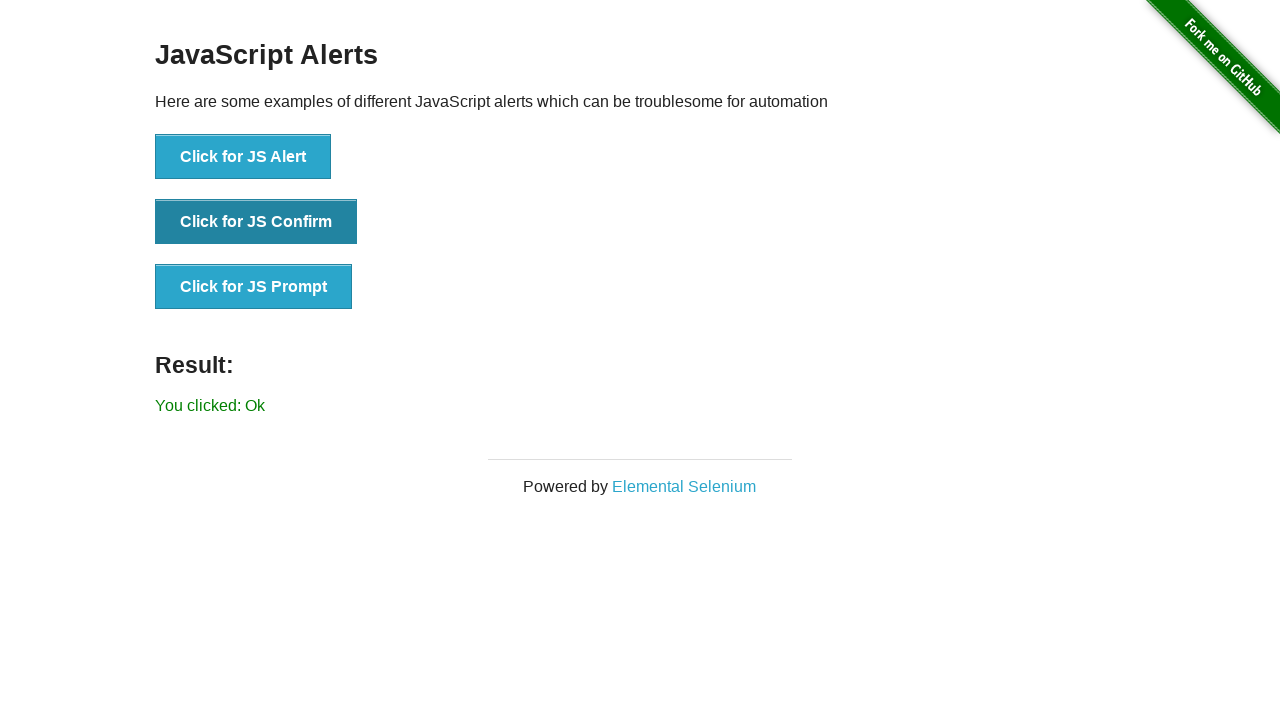

Set up dialog handler to accept JS prompt with text 'Hello'
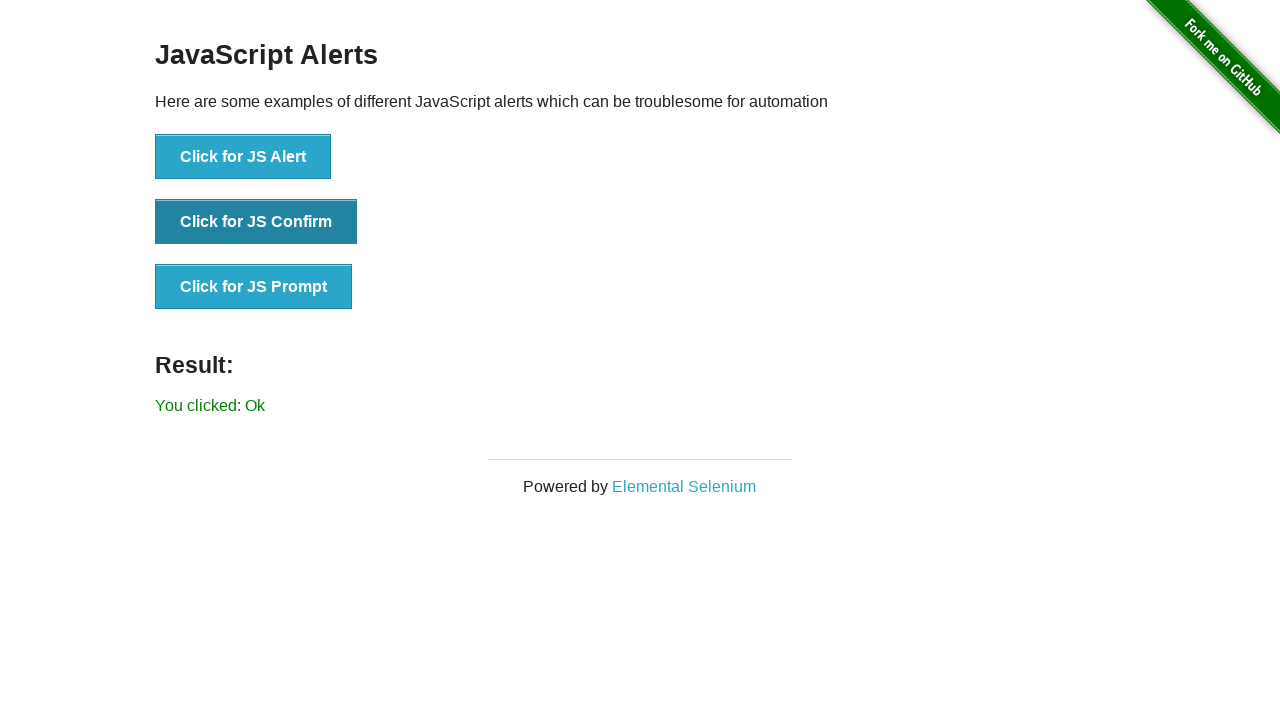

Clicked button to trigger JS prompt dialog at (254, 287) on xpath=//button[contains(text(), 'Click for JS Prompt')]
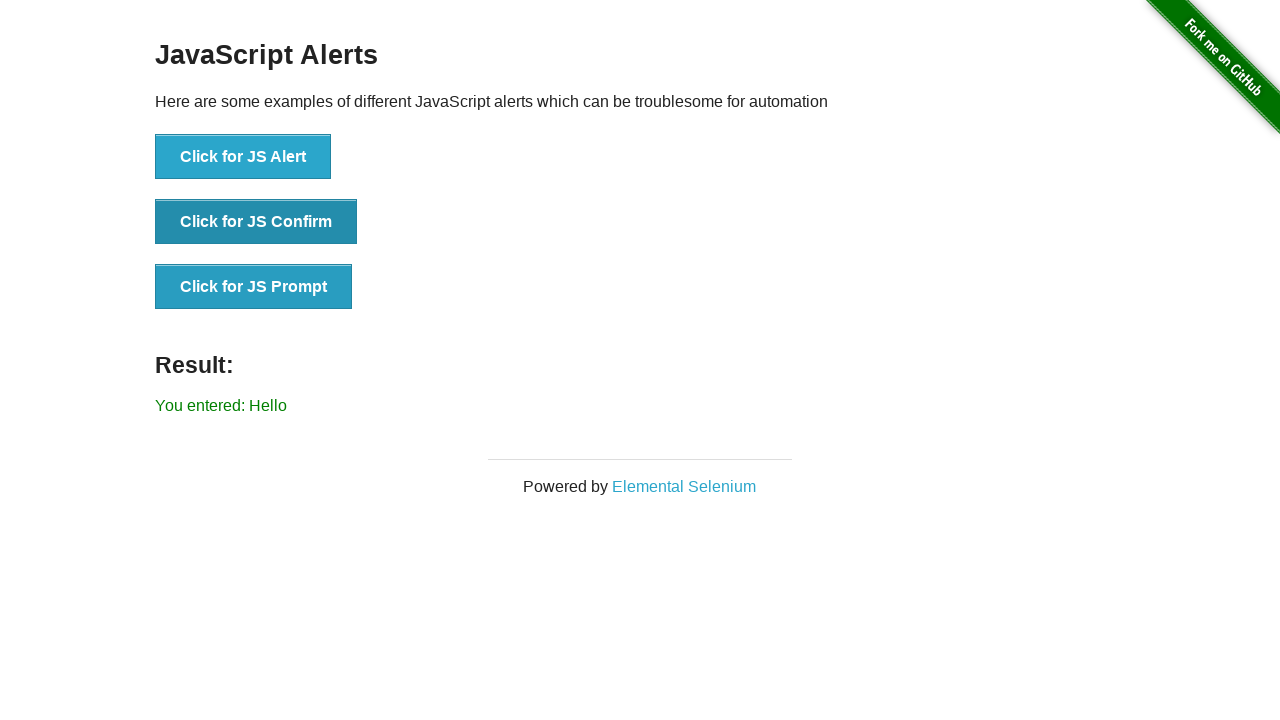

Waited 500ms for prompt dialog to be processed
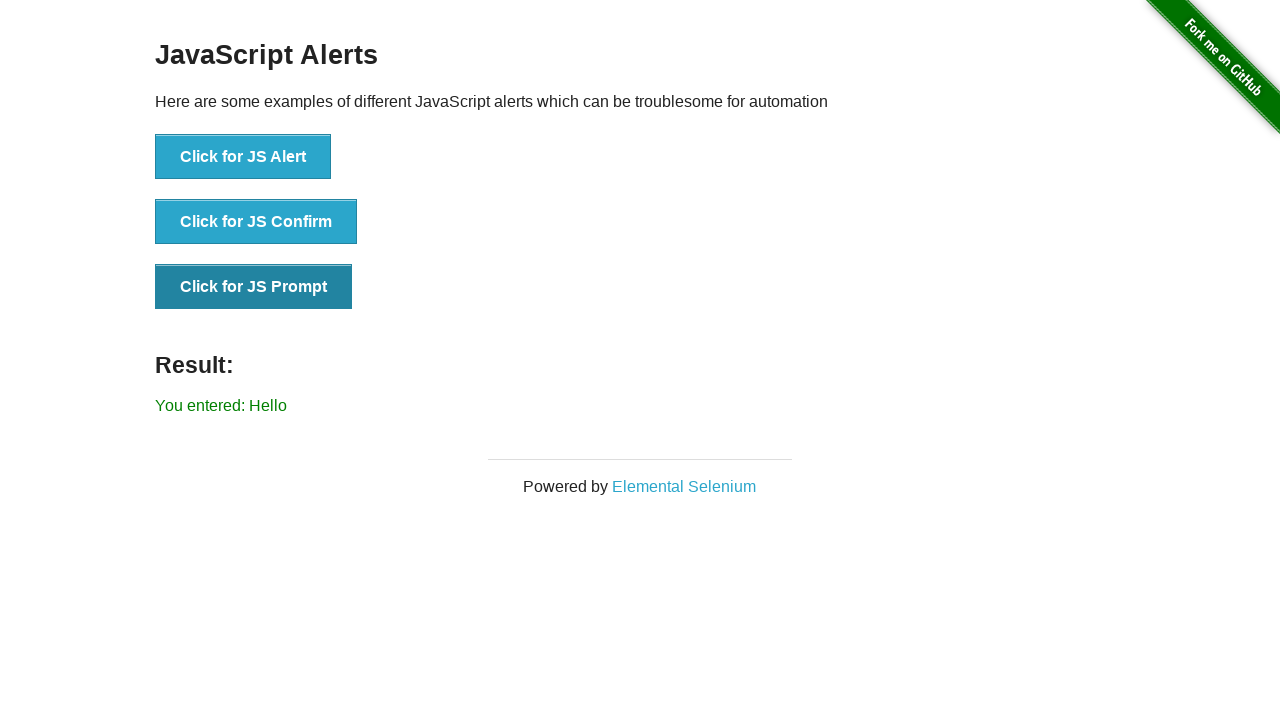

Verified that prompt result contains the entered text 'Hello'
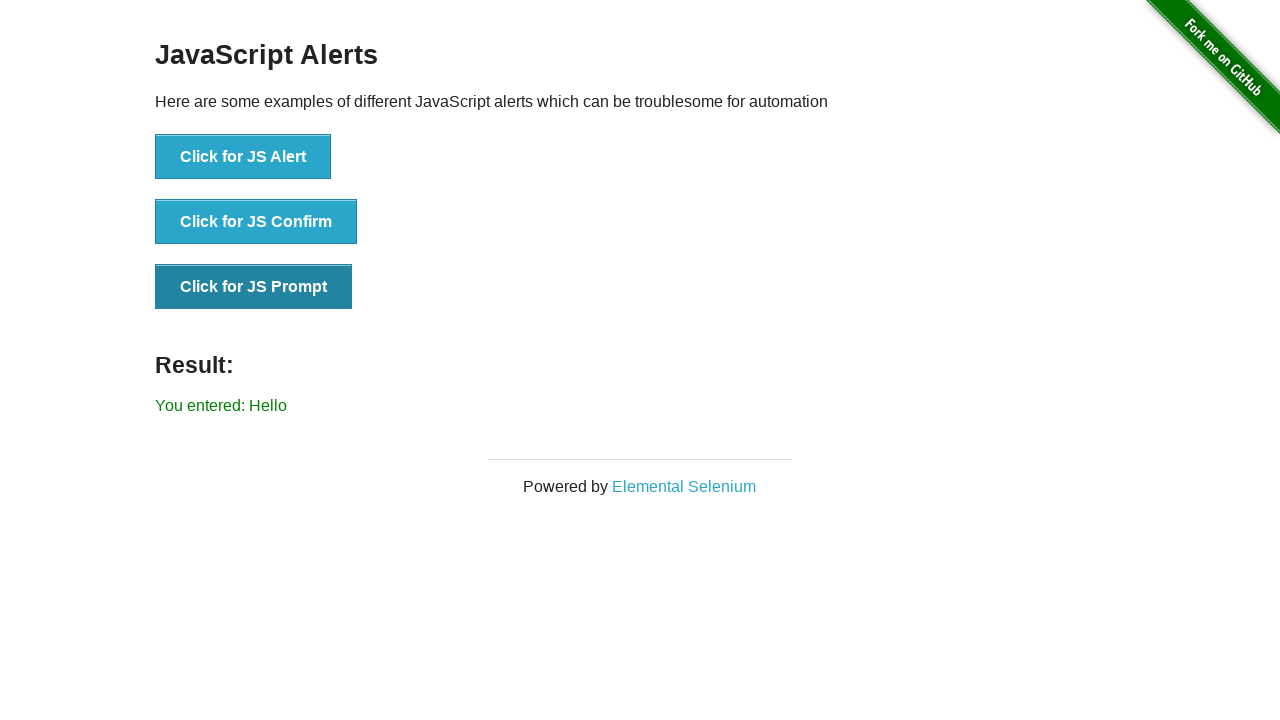

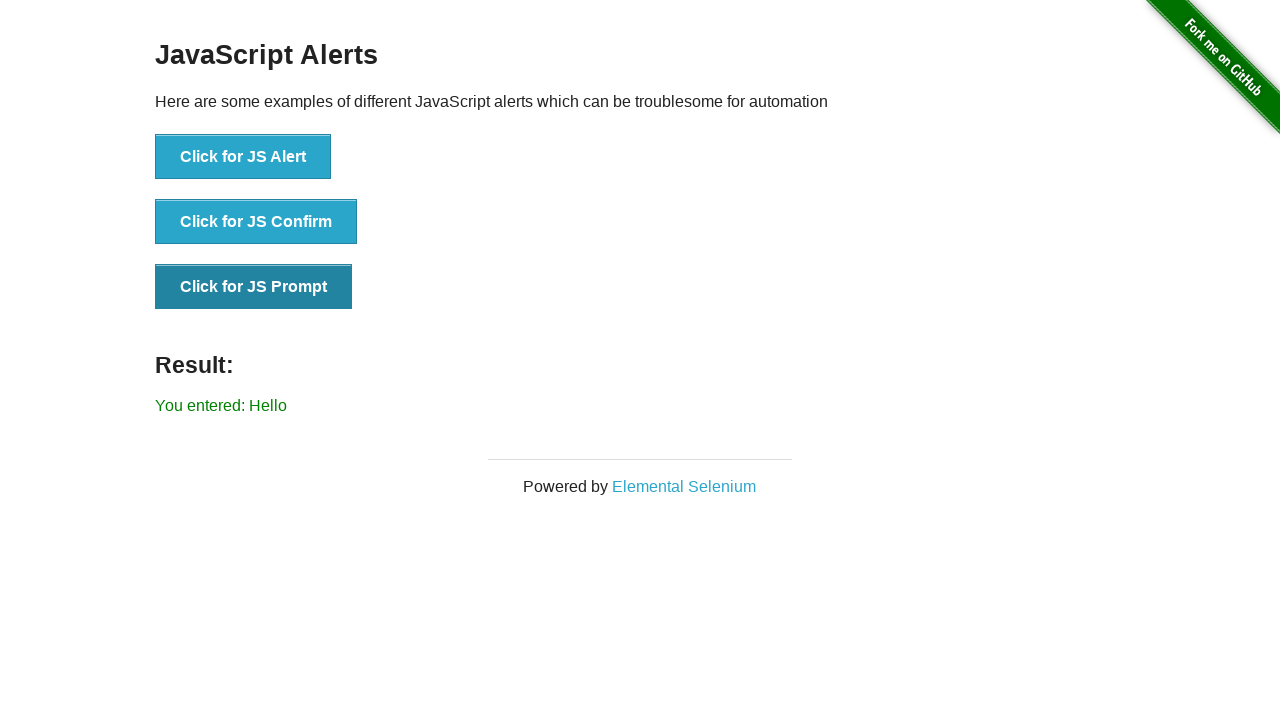